Tests button click functionality using XPath to identify and click the button

Starting URL: https://igorsmasc.github.io/botoes_atividade_selenium/

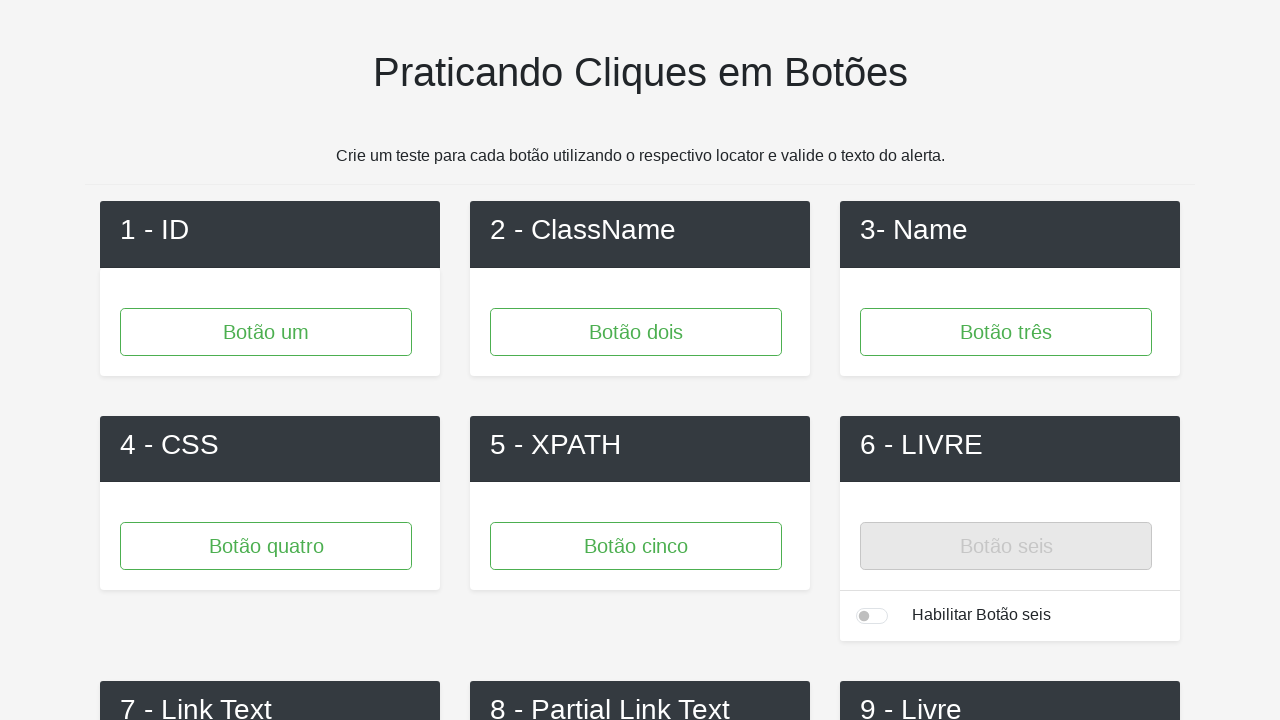

Clicked button with XPath selector #button5 at (636, 546) on #button5
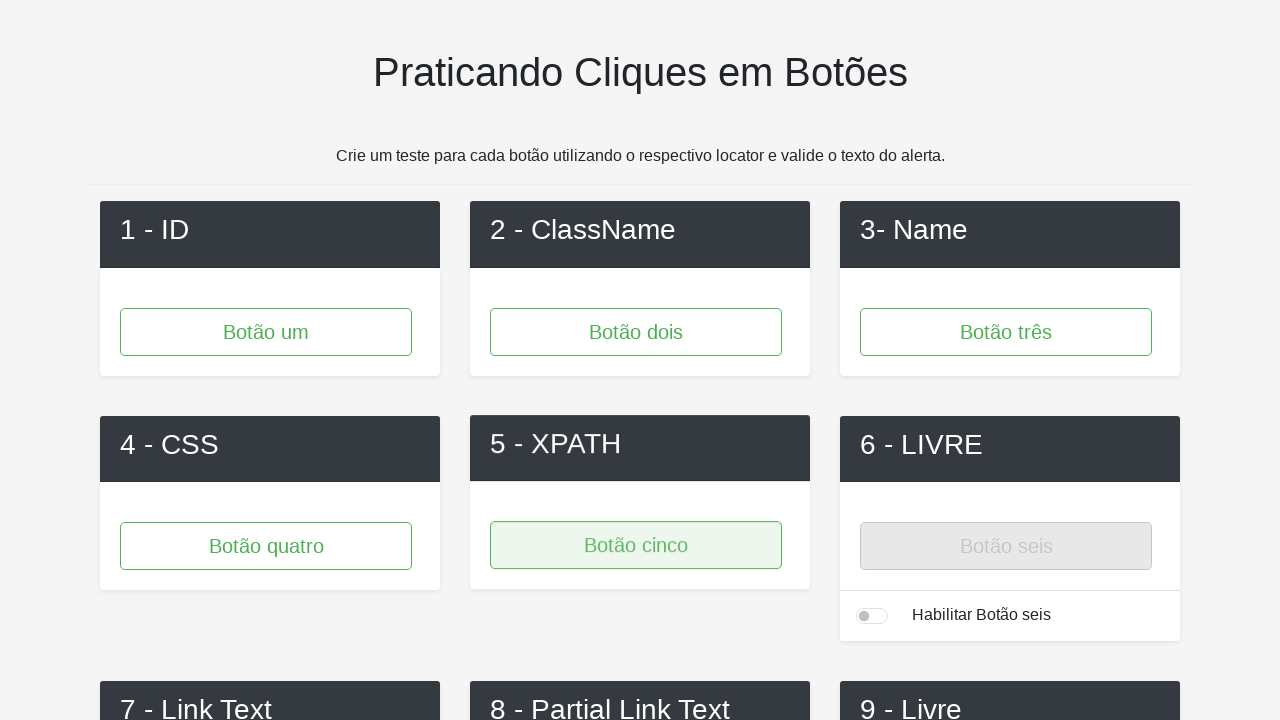

Set up dialog handler to accept alerts
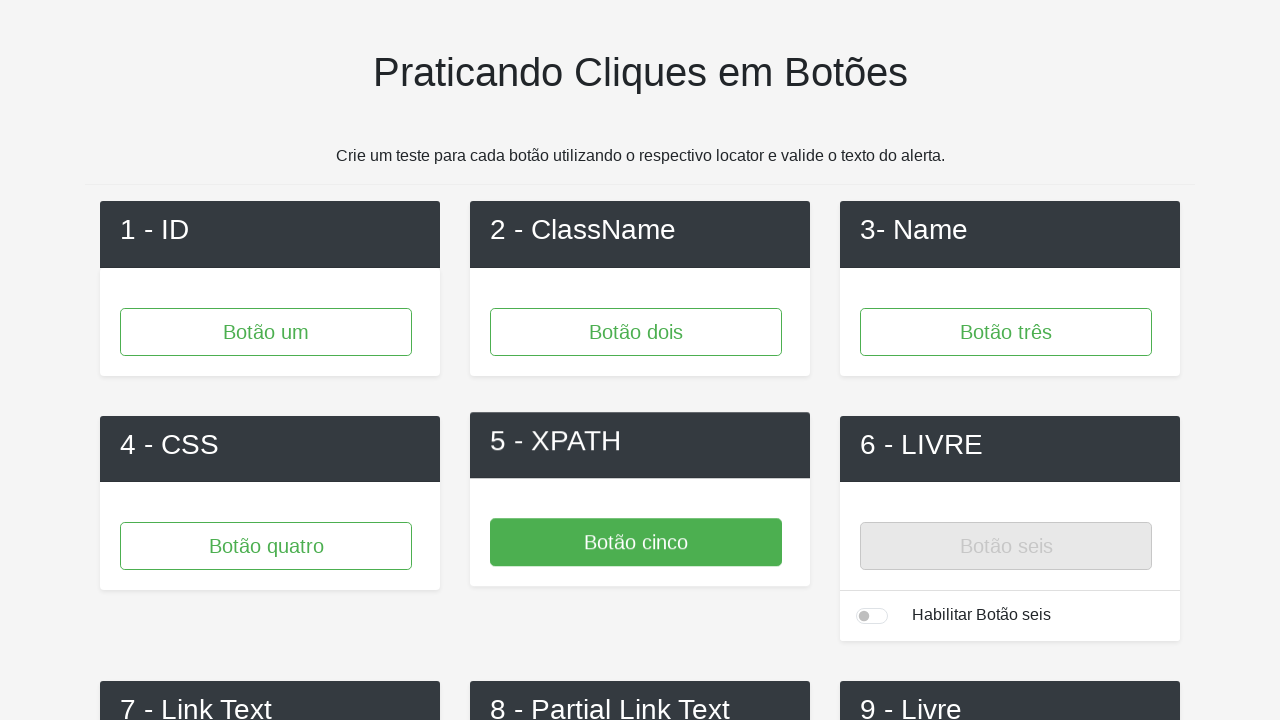

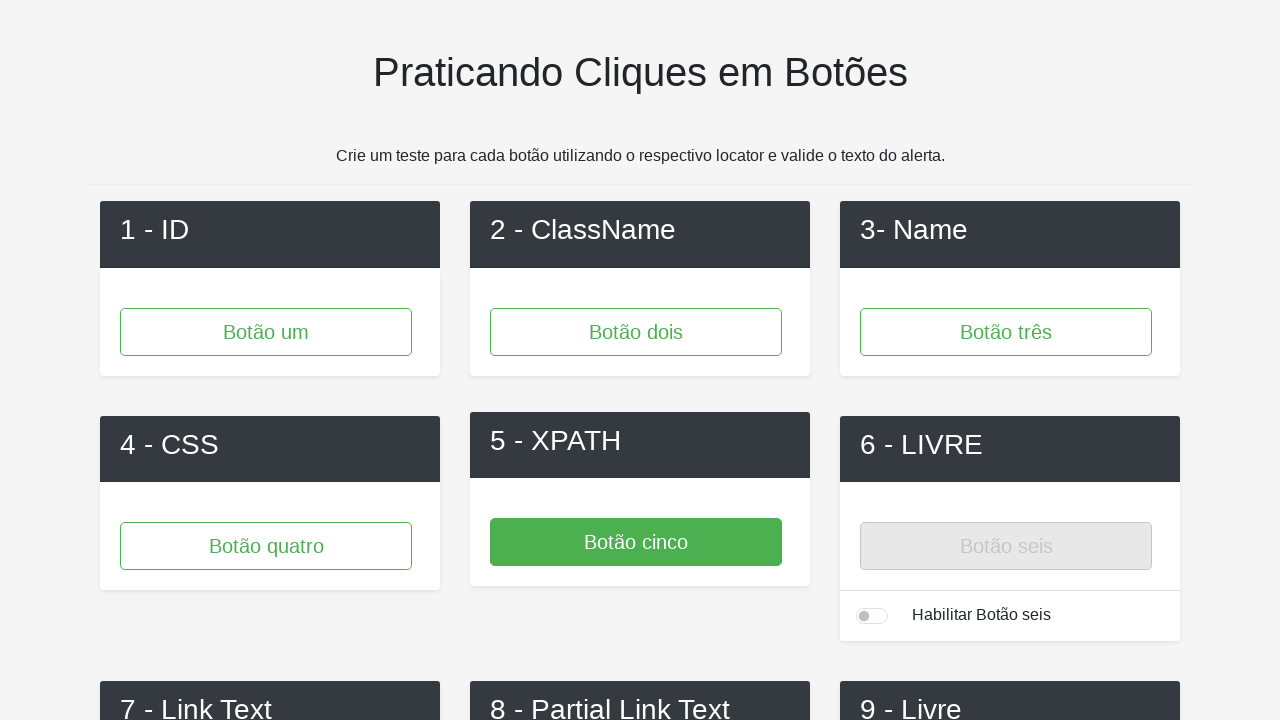